Tests JavaScript alert handling on demoqa.com by clicking alert and prompt buttons, accepting alerts, and sending text input to a prompt dialog.

Starting URL: https://demoqa.com/alerts

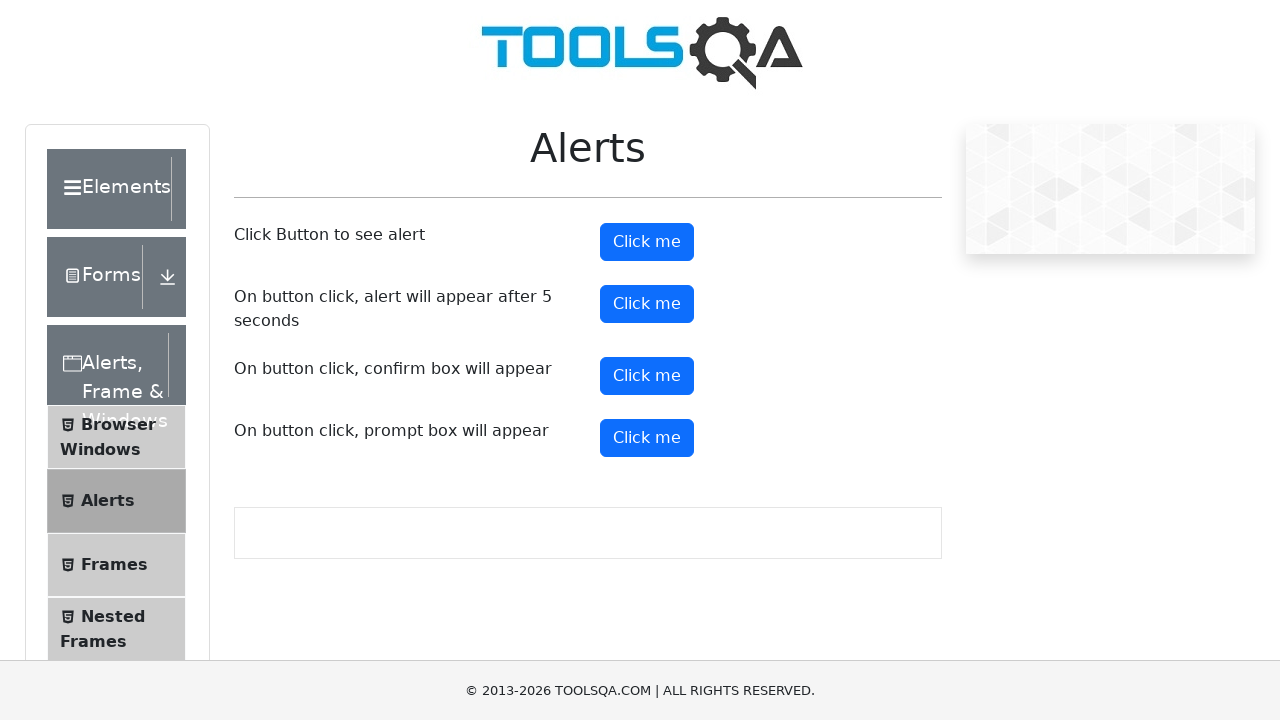

Clicked alert button to trigger simple alert at (647, 242) on button#alertButton
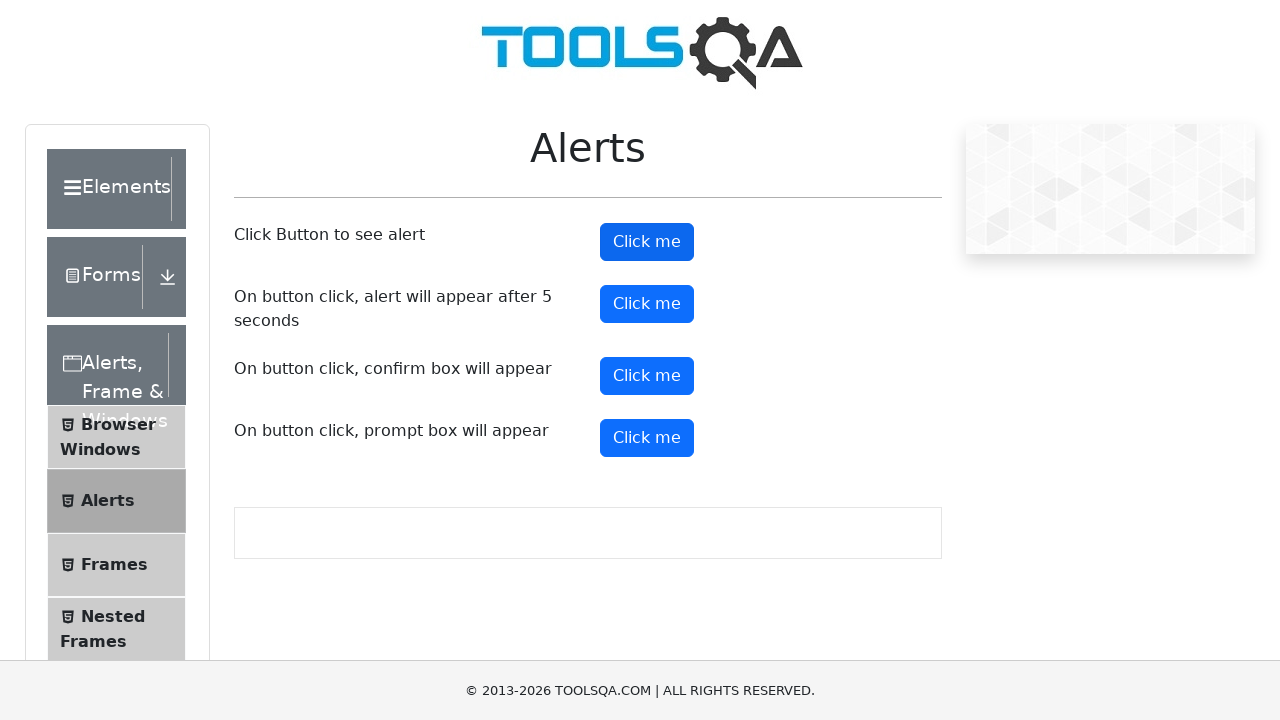

Set up dialog handler to accept alert
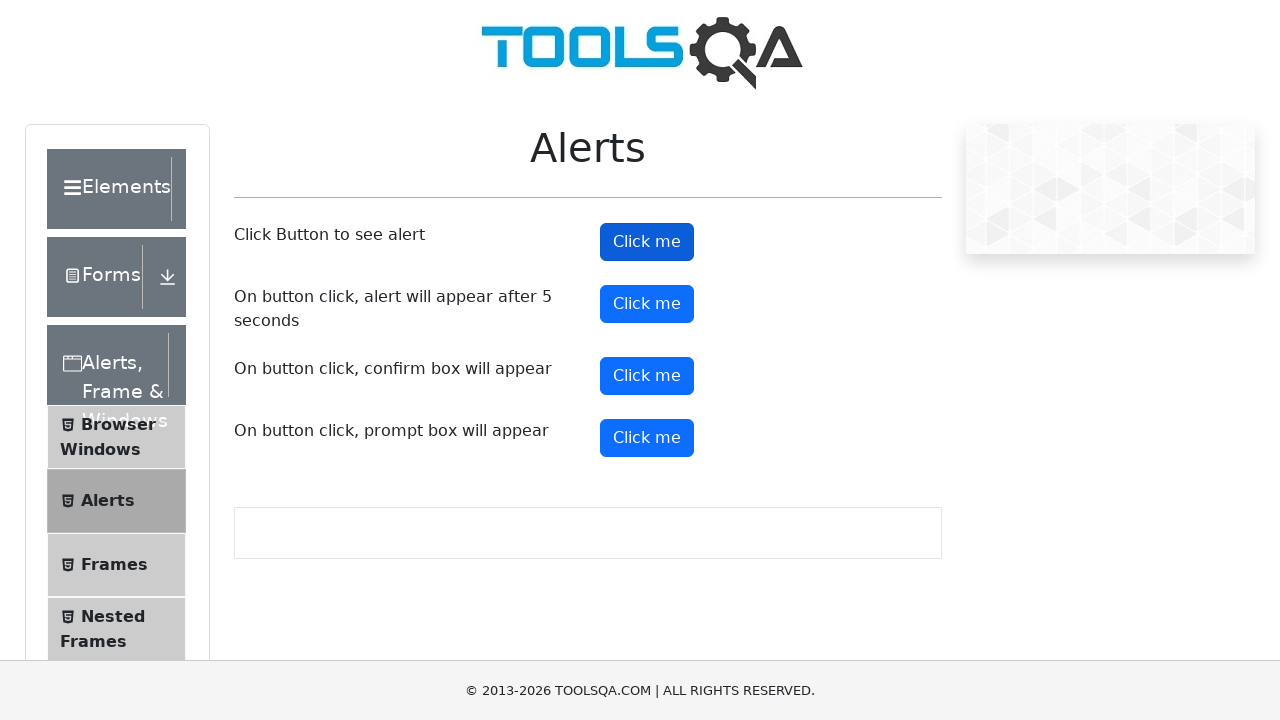

Waited 1 second for alert handling to complete
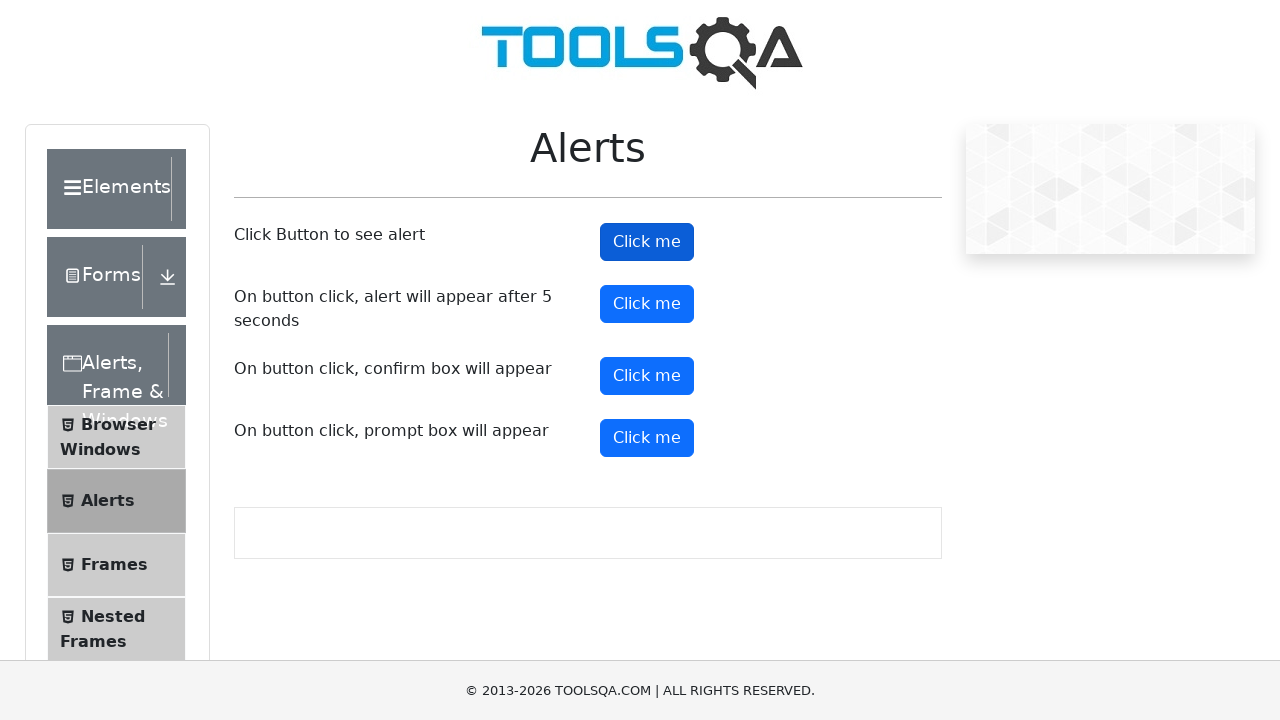

Set up dialog handler for prompt to send 'hi' as input
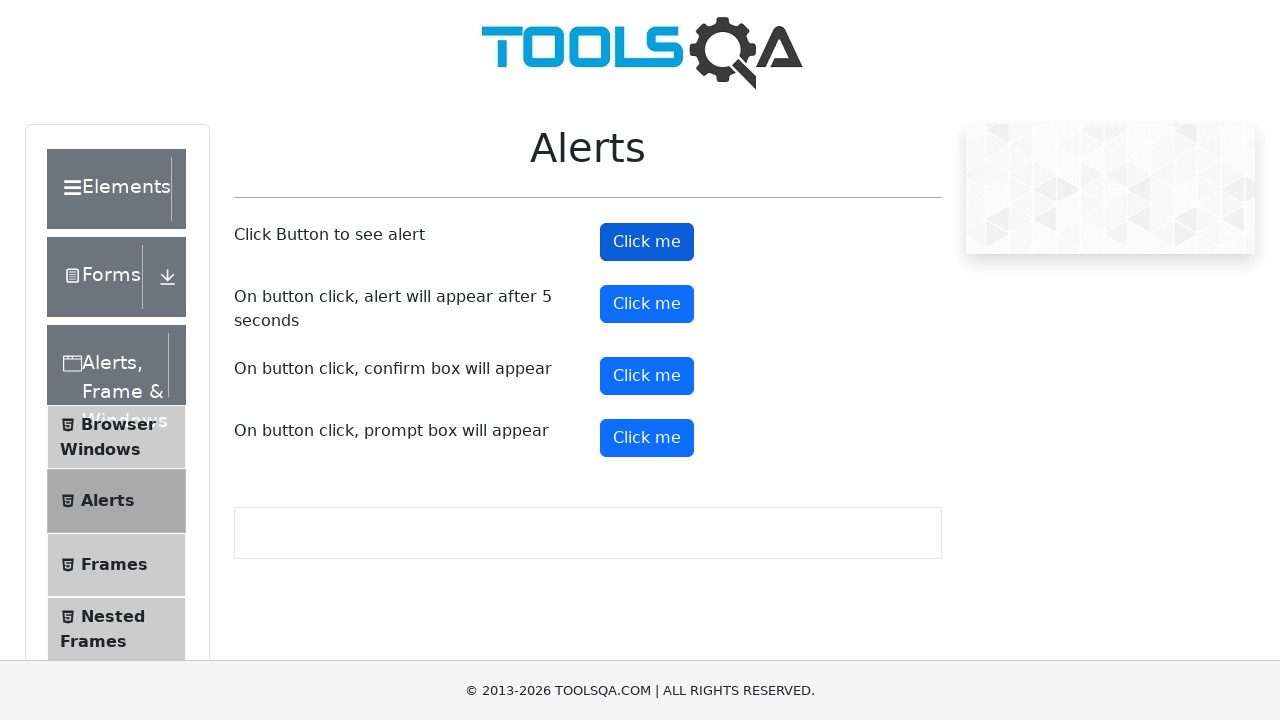

Clicked prompt button to trigger prompt dialog at (647, 438) on button#promtButton
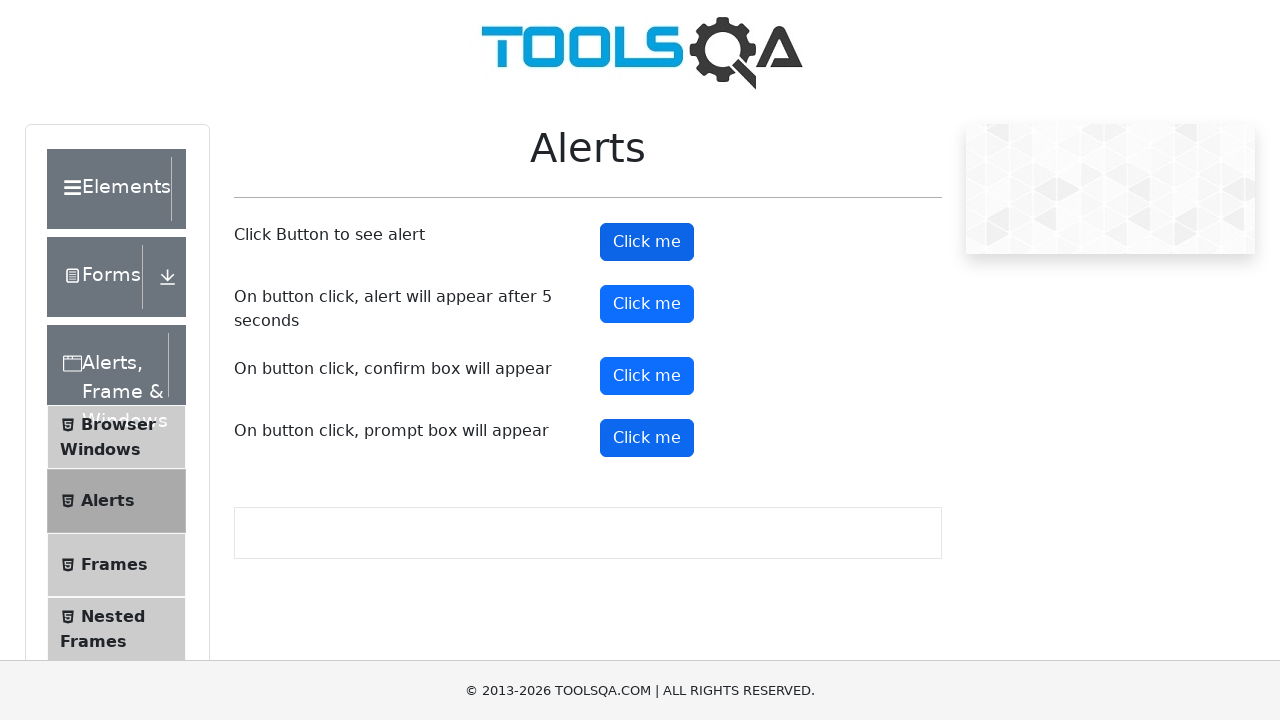

Waited 1 second for prompt interaction to complete
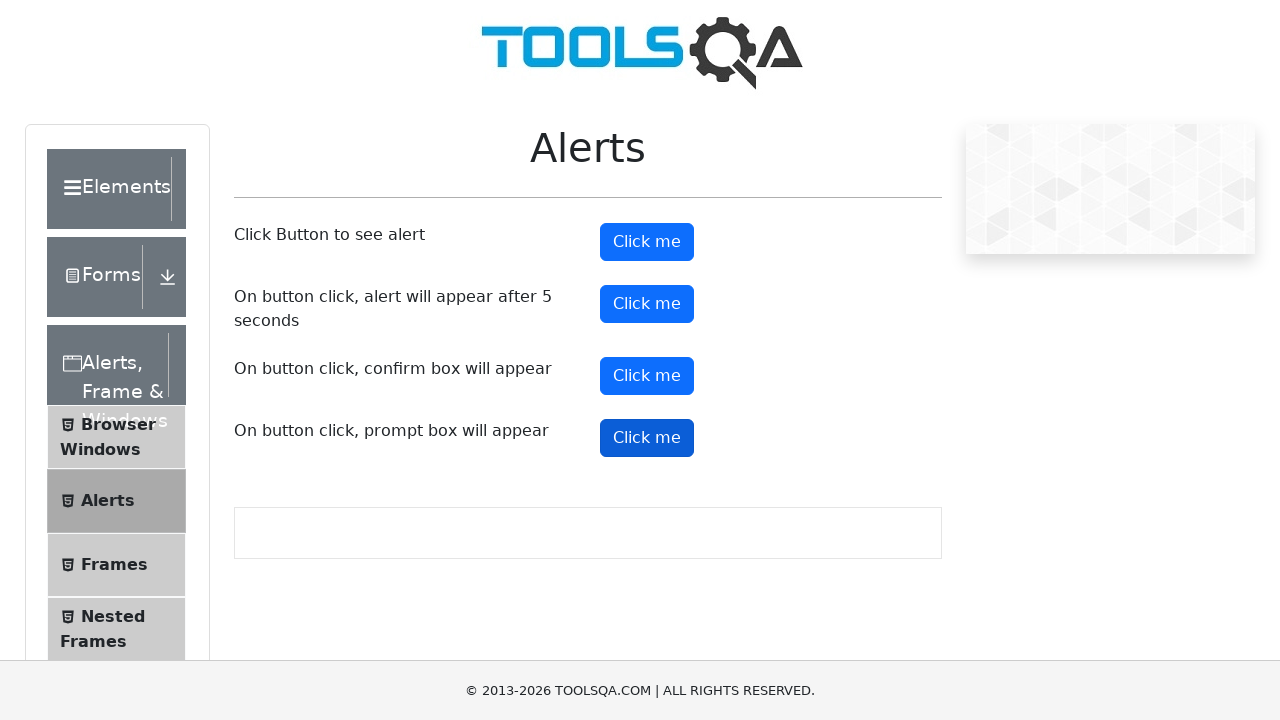

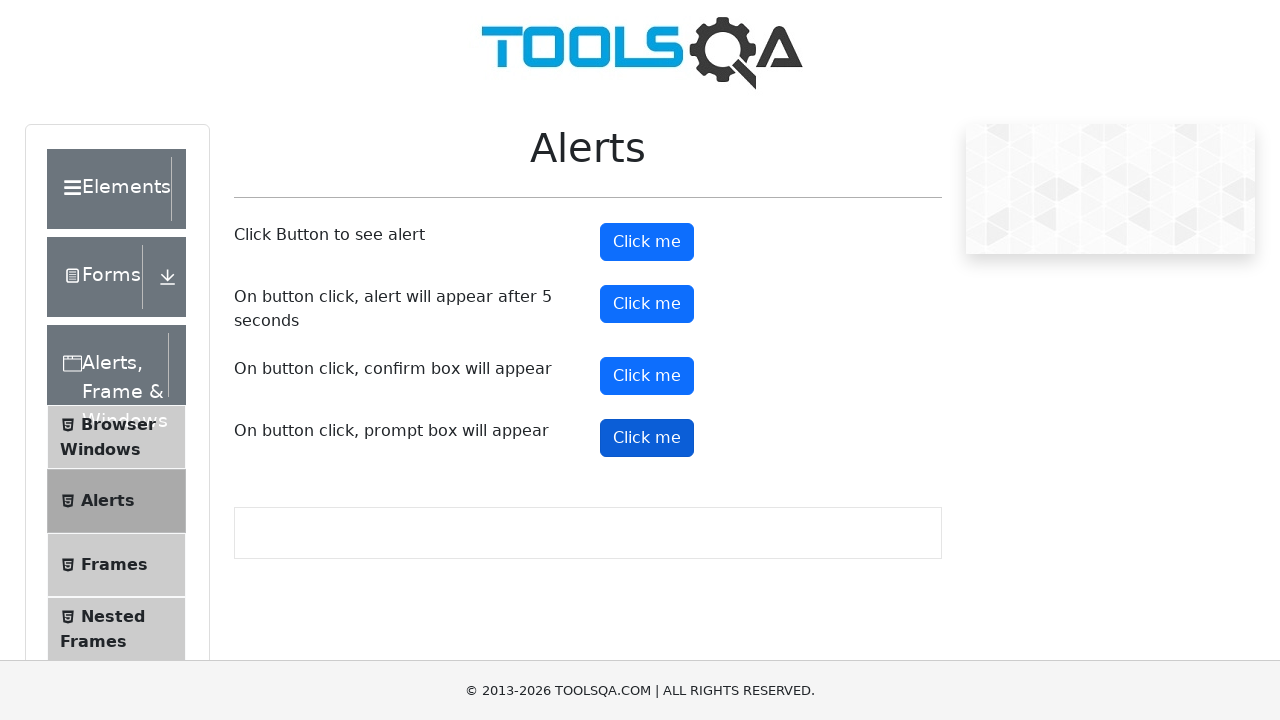